Tests the Remove button functionality by clicking it, waiting for the loading bar to disappear, and verifying the checkbox is removed and "It's gone!" message is displayed.

Starting URL: https://practice.cydeo.com/dynamic_controls

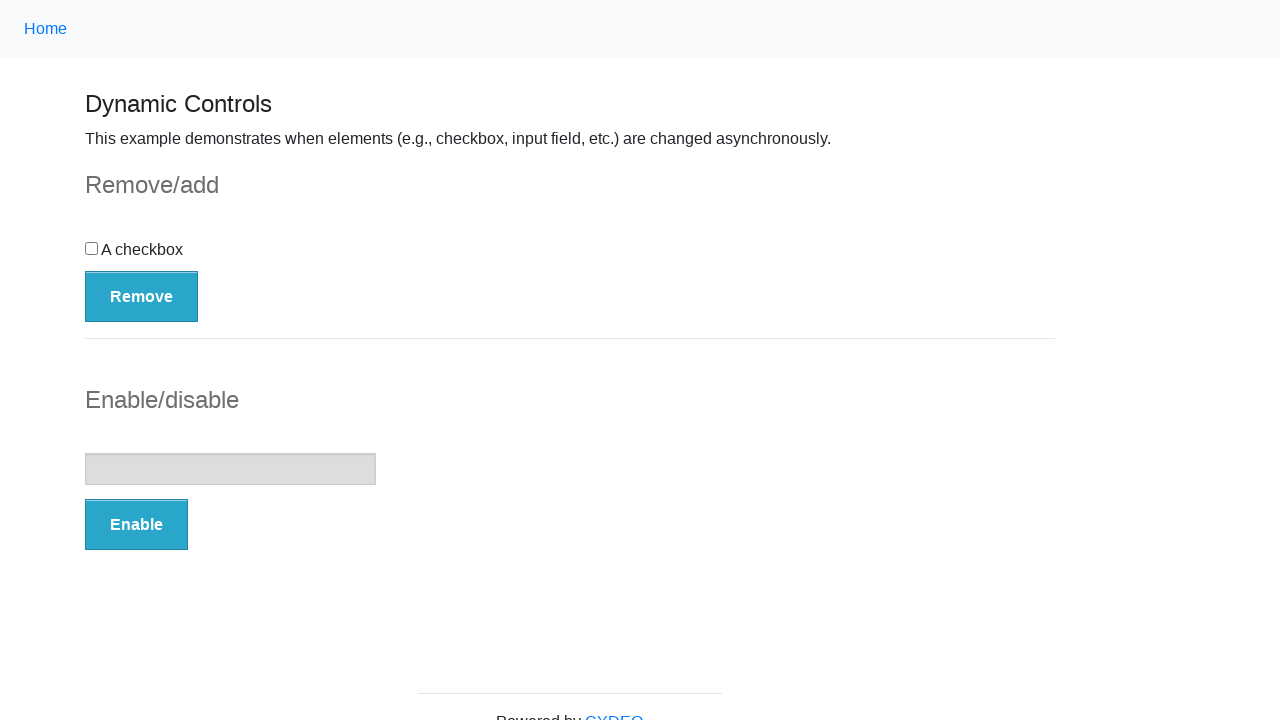

Clicked the Remove button at (142, 296) on button:has-text('Remove')
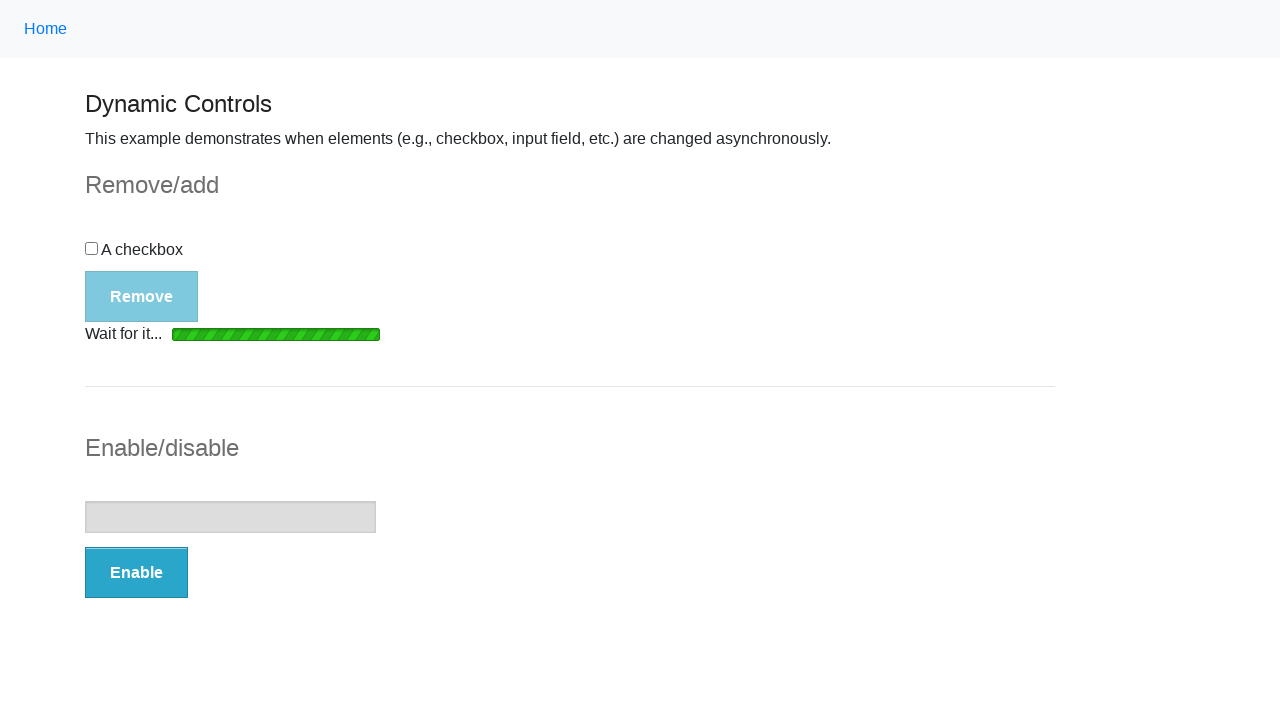

Loading bar disappeared
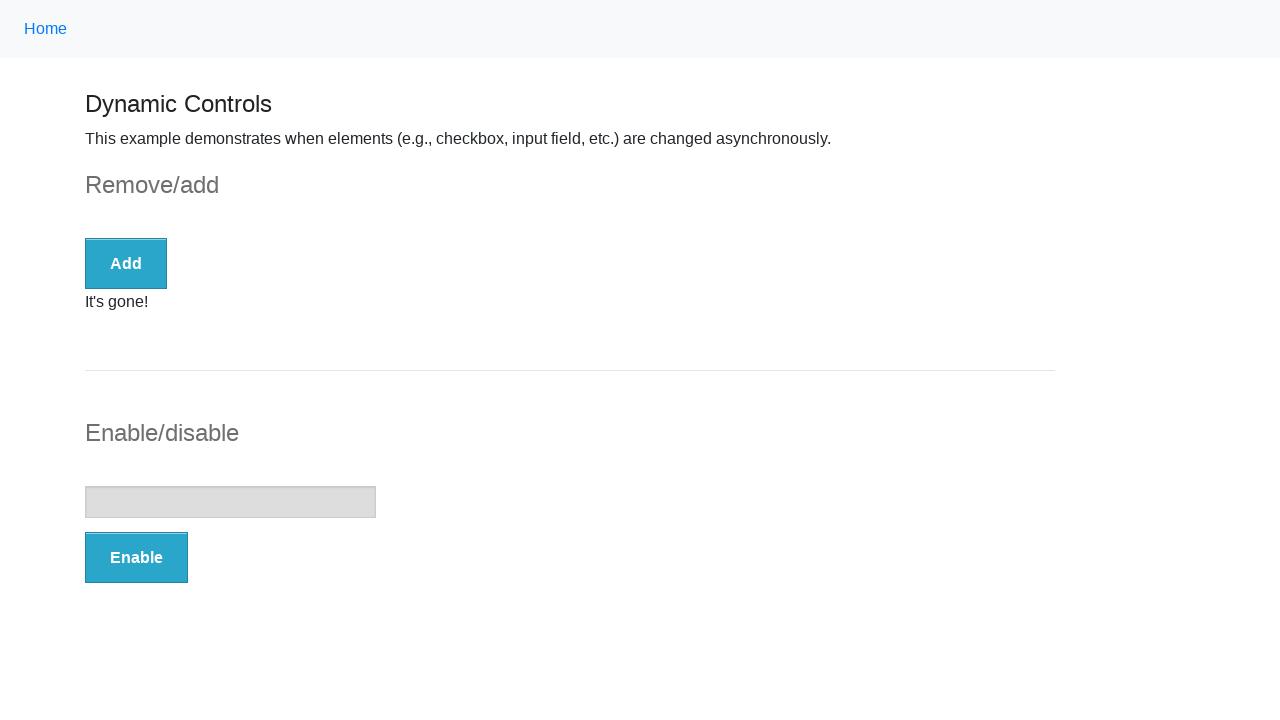

Checkbox is no longer displayed
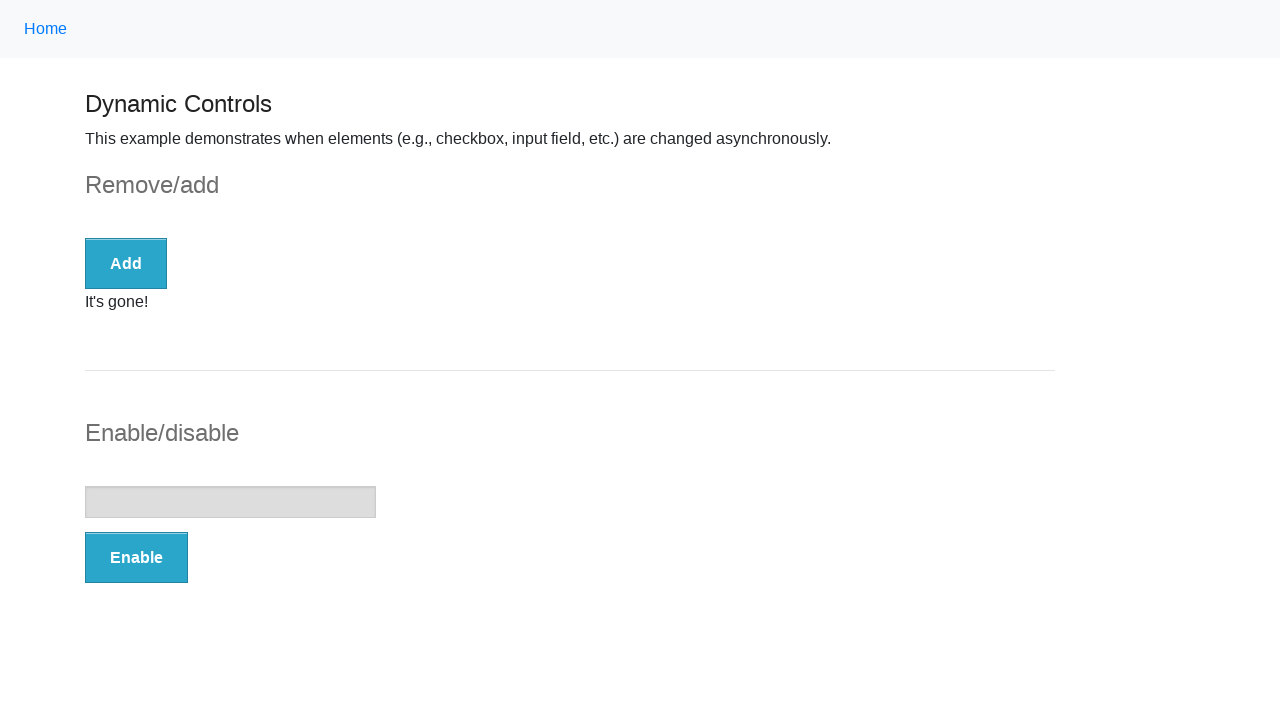

Success message appeared
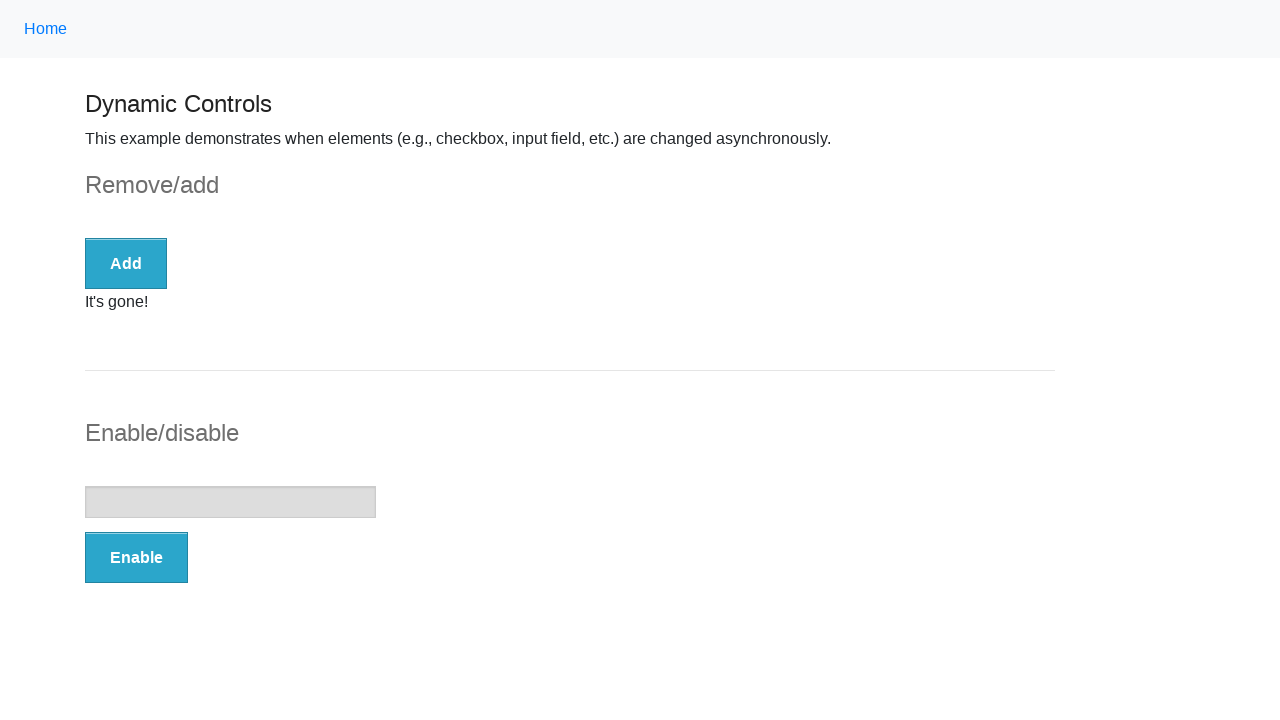

Retrieved message text content
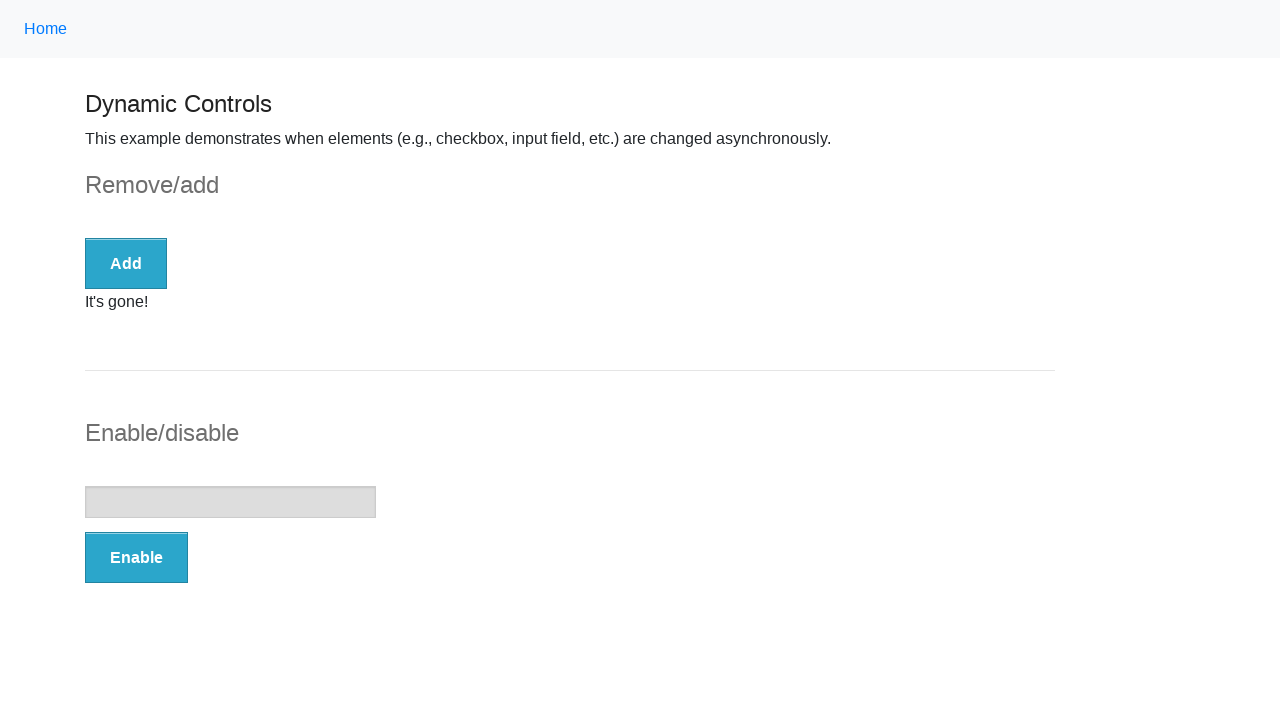

Verified 'It's gone!' message is displayed
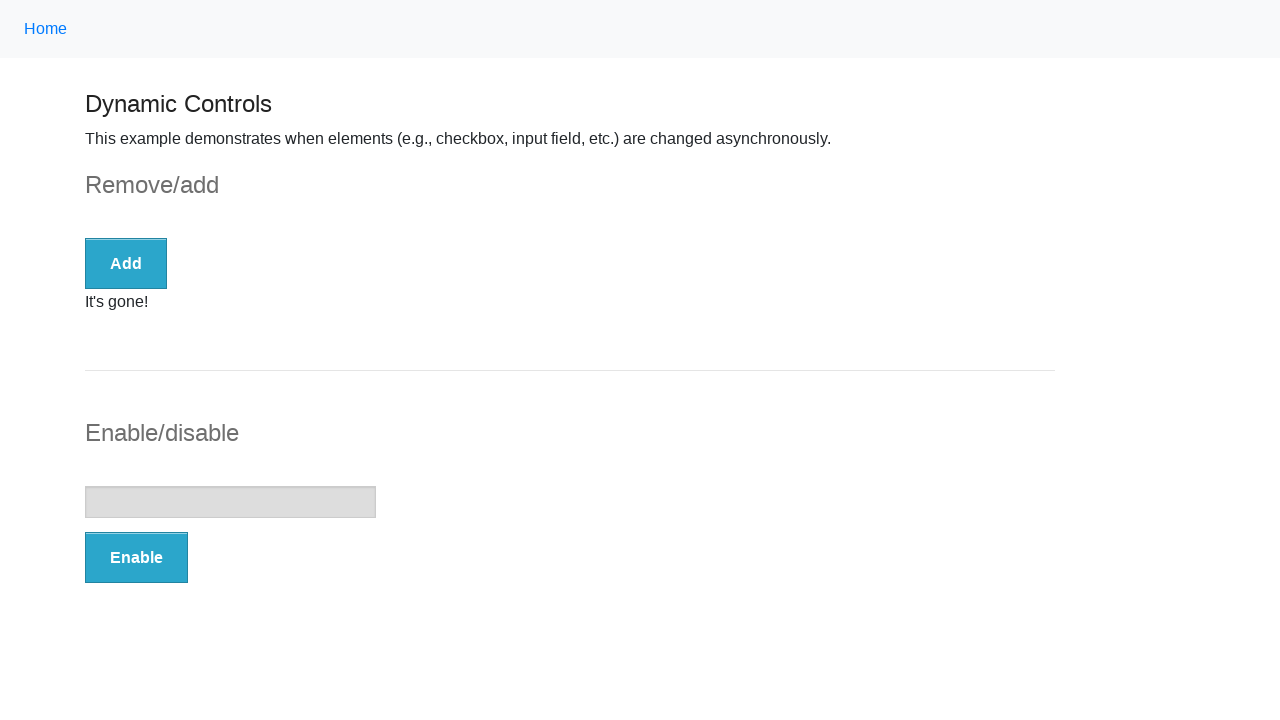

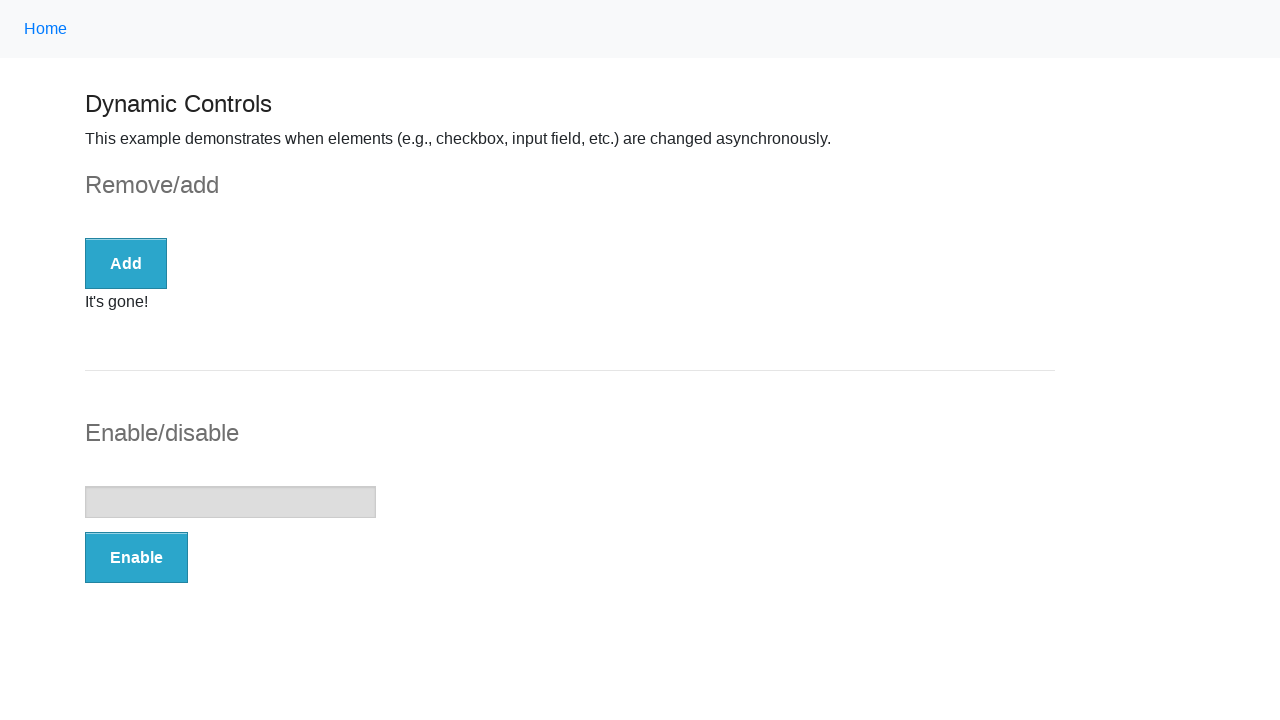